Tests drag and drop functionality by dragging column A to column B position, then dragging column A by specific offset coordinates

Starting URL: https://the-internet.herokuapp.com/drag_and_drop

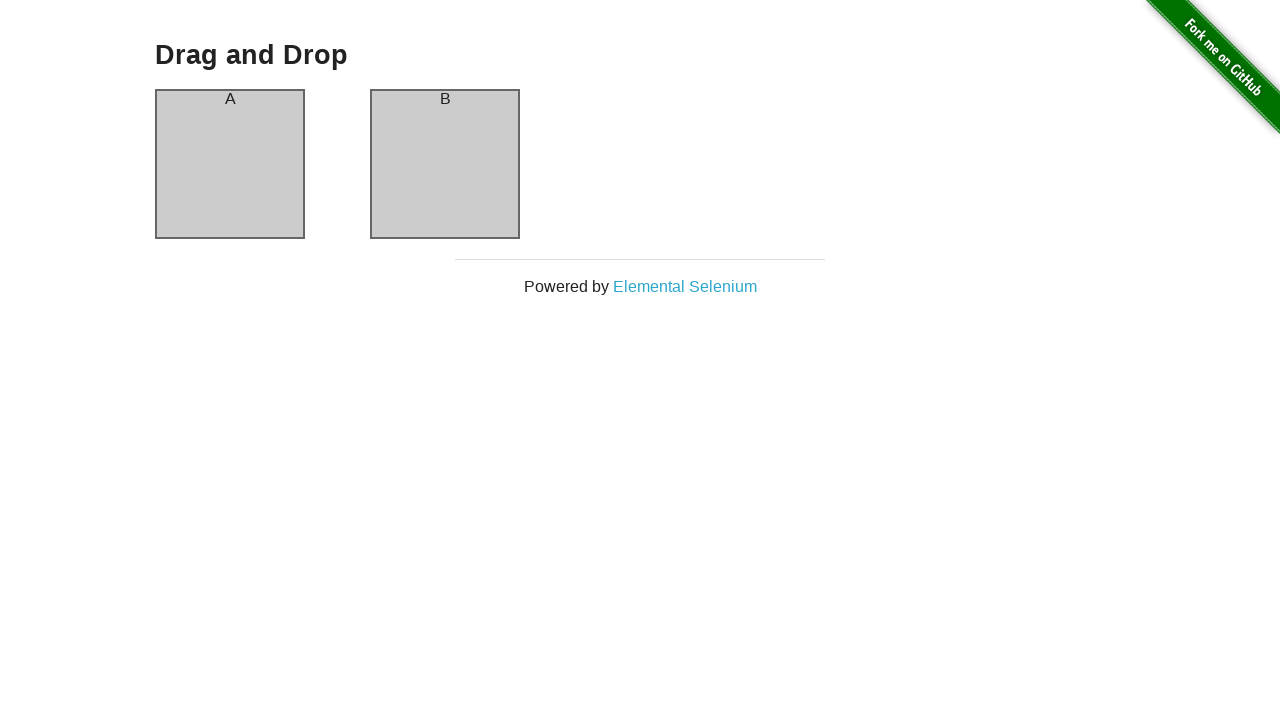

Located column A draggable element
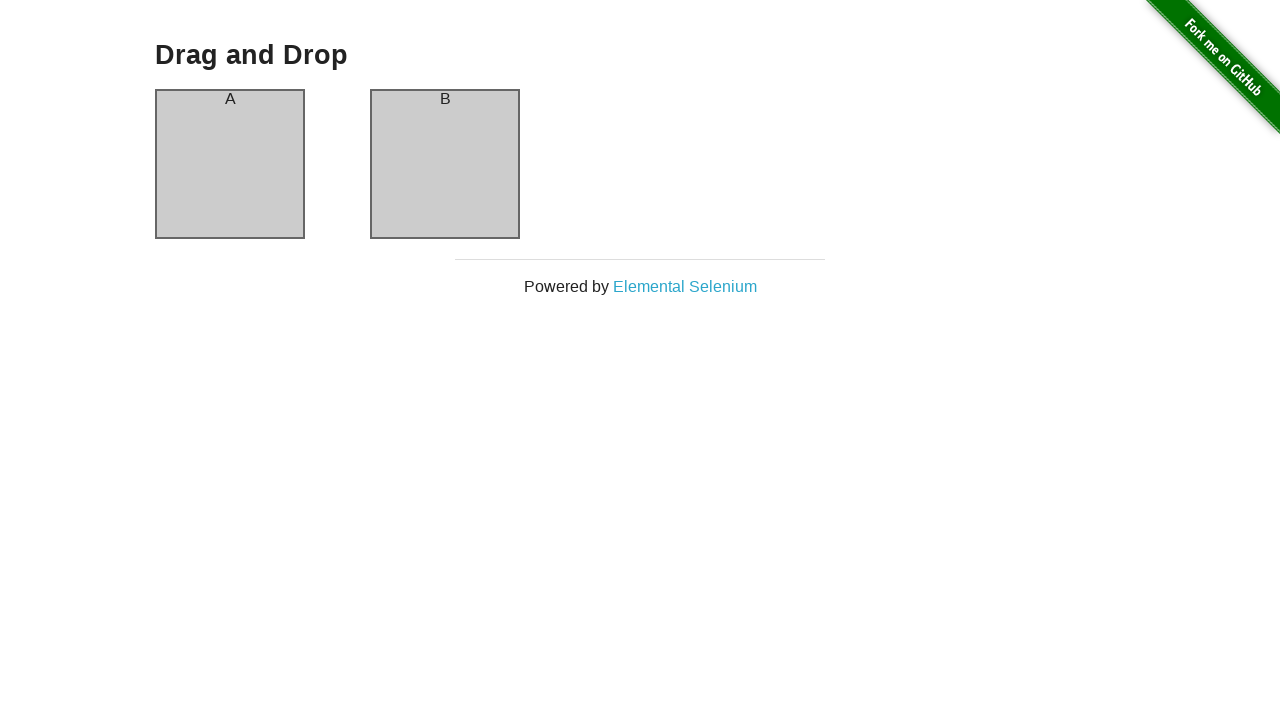

Located column B draggable element
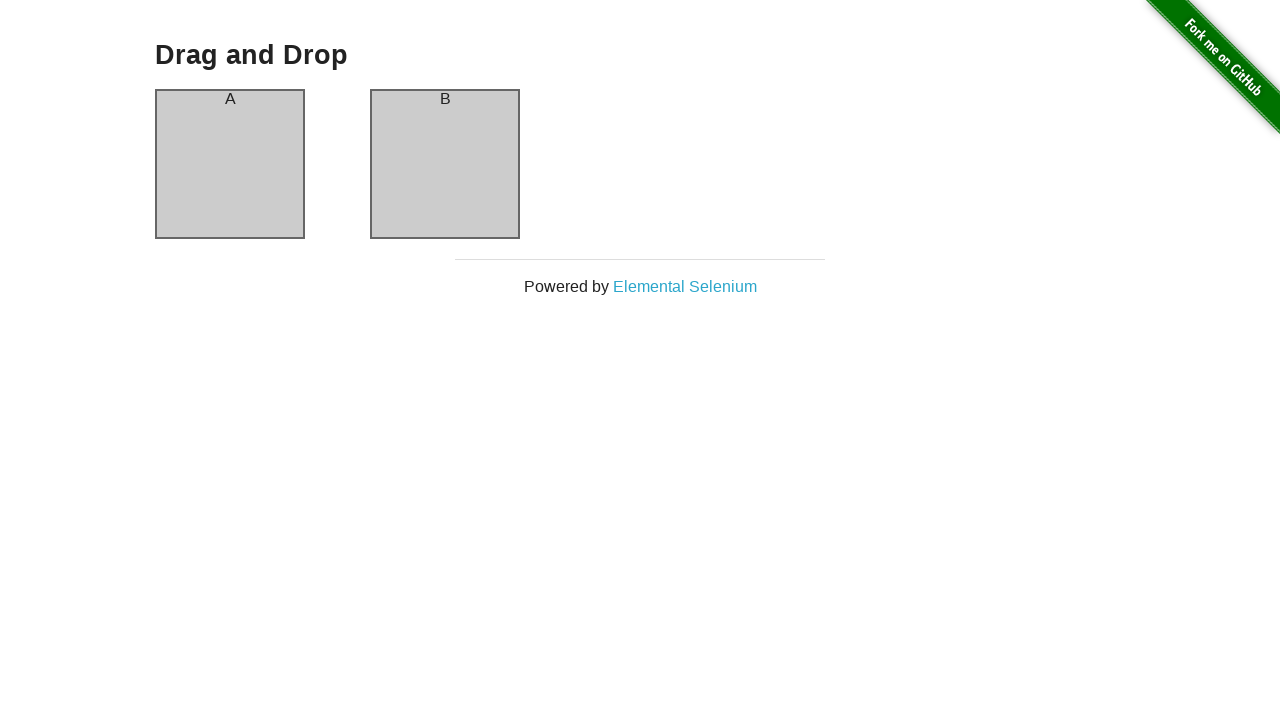

Dragged column A and dropped it onto column B position at (445, 164)
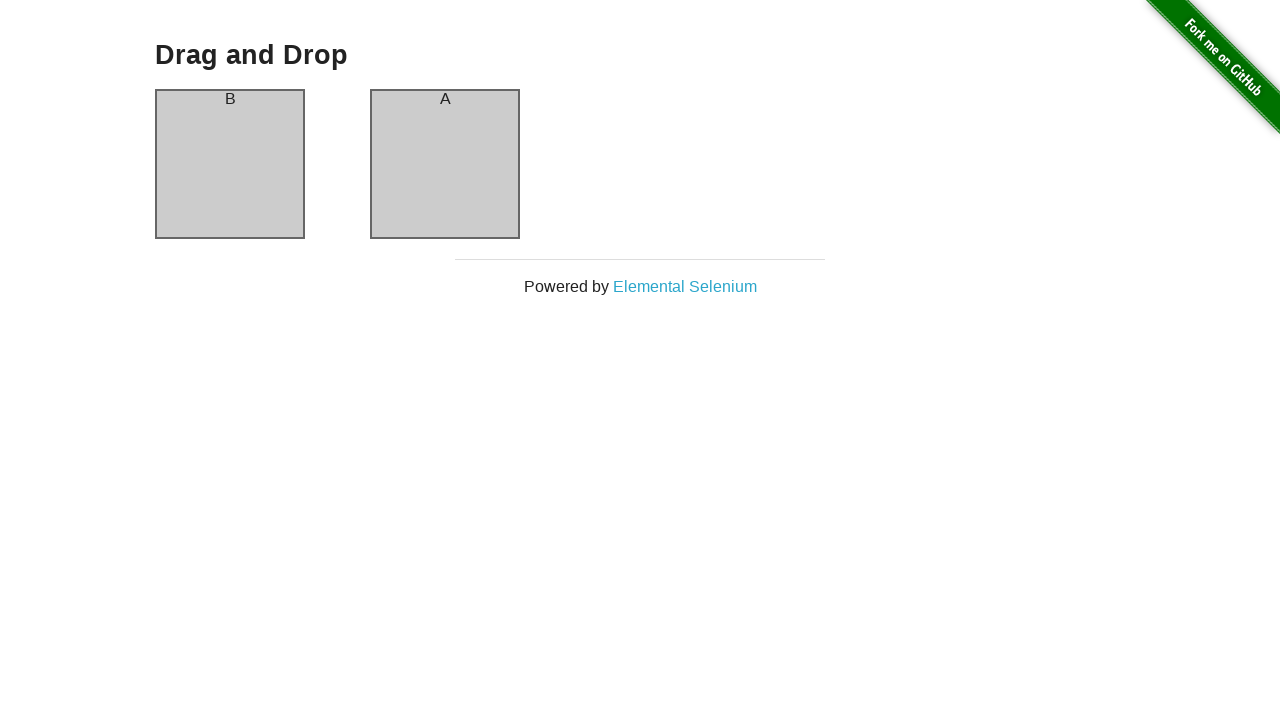

Retrieved bounding box coordinates for column A
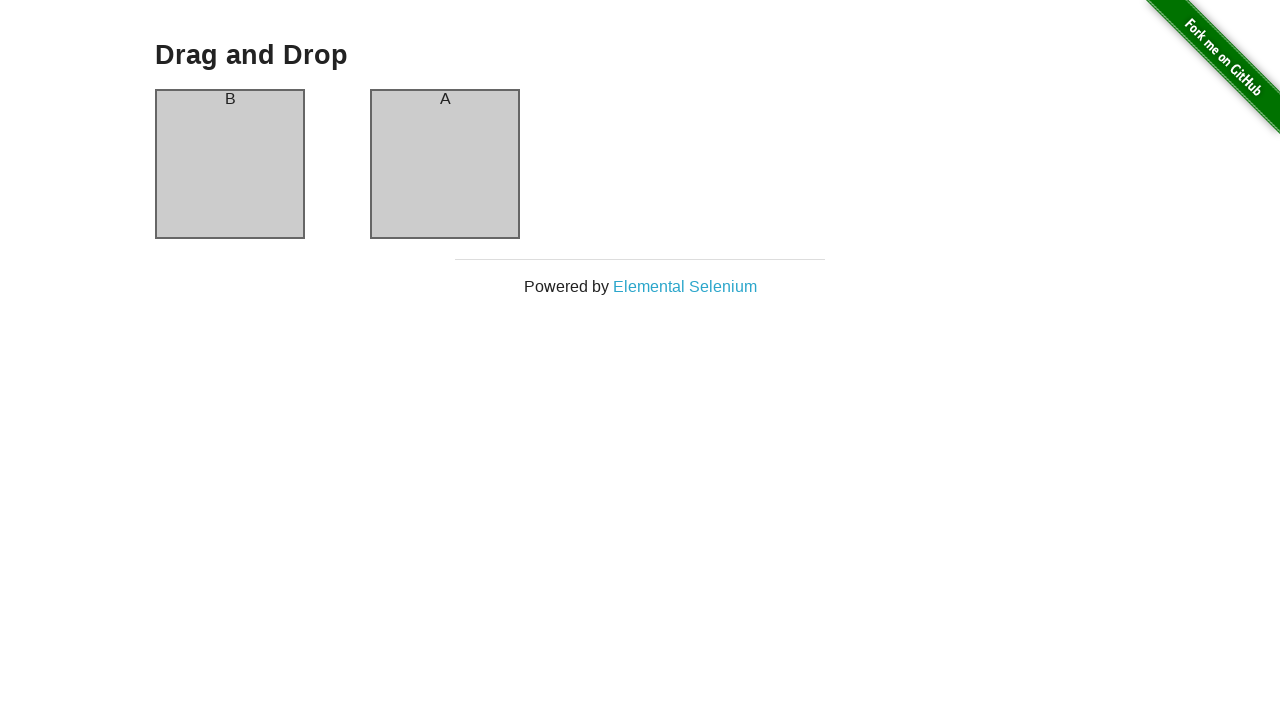

Moved mouse to center of column A element at (230, 164)
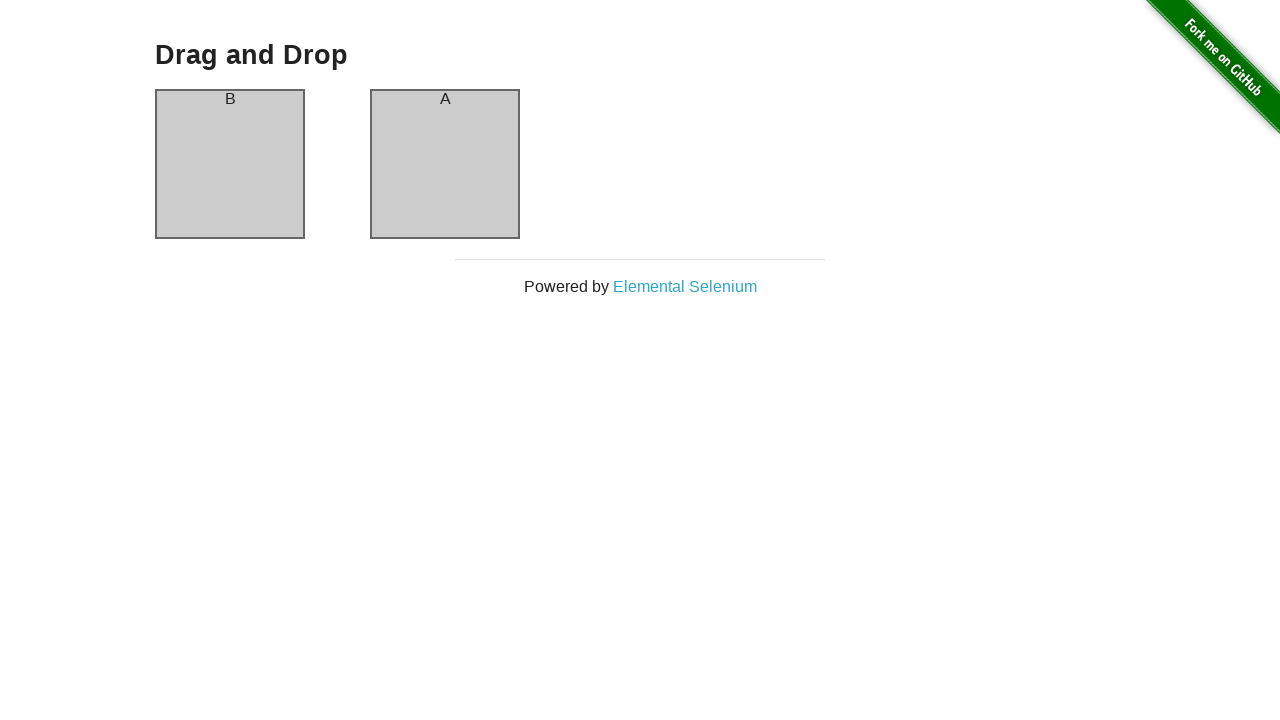

Pressed mouse button down on column A at (230, 164)
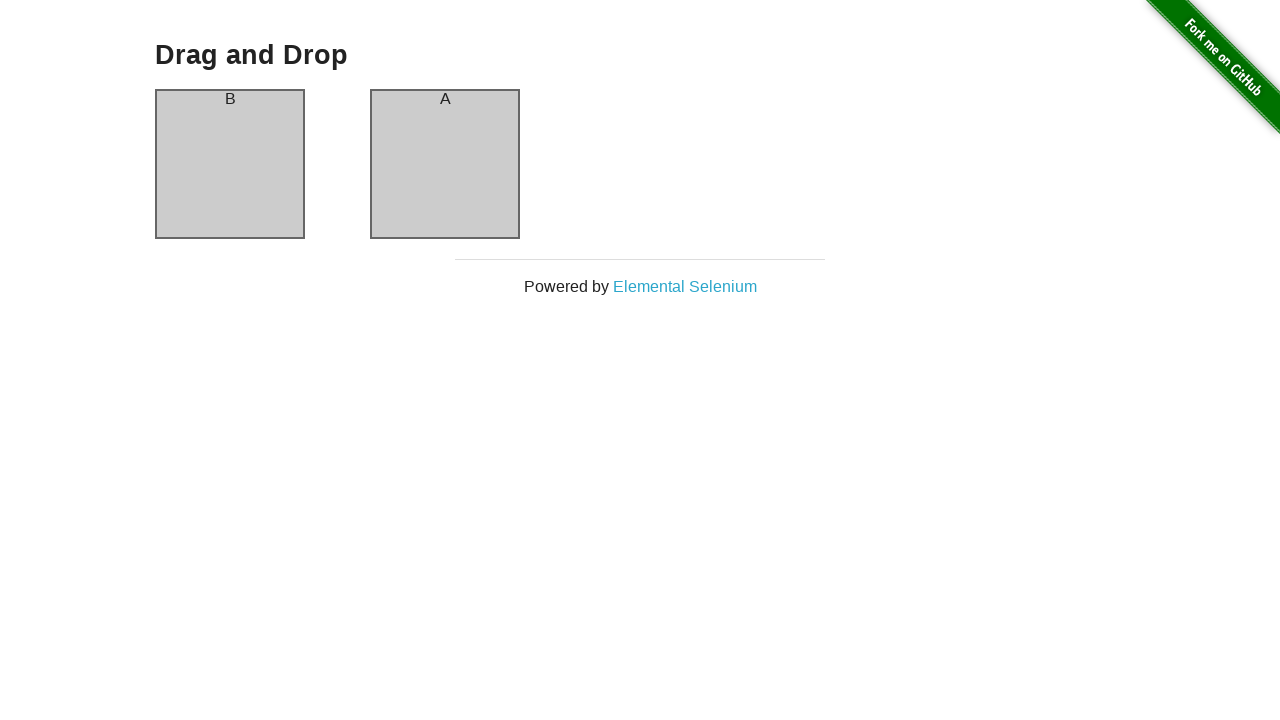

Moved mouse 200px horizontal and 100px vertical from column A center at (430, 264)
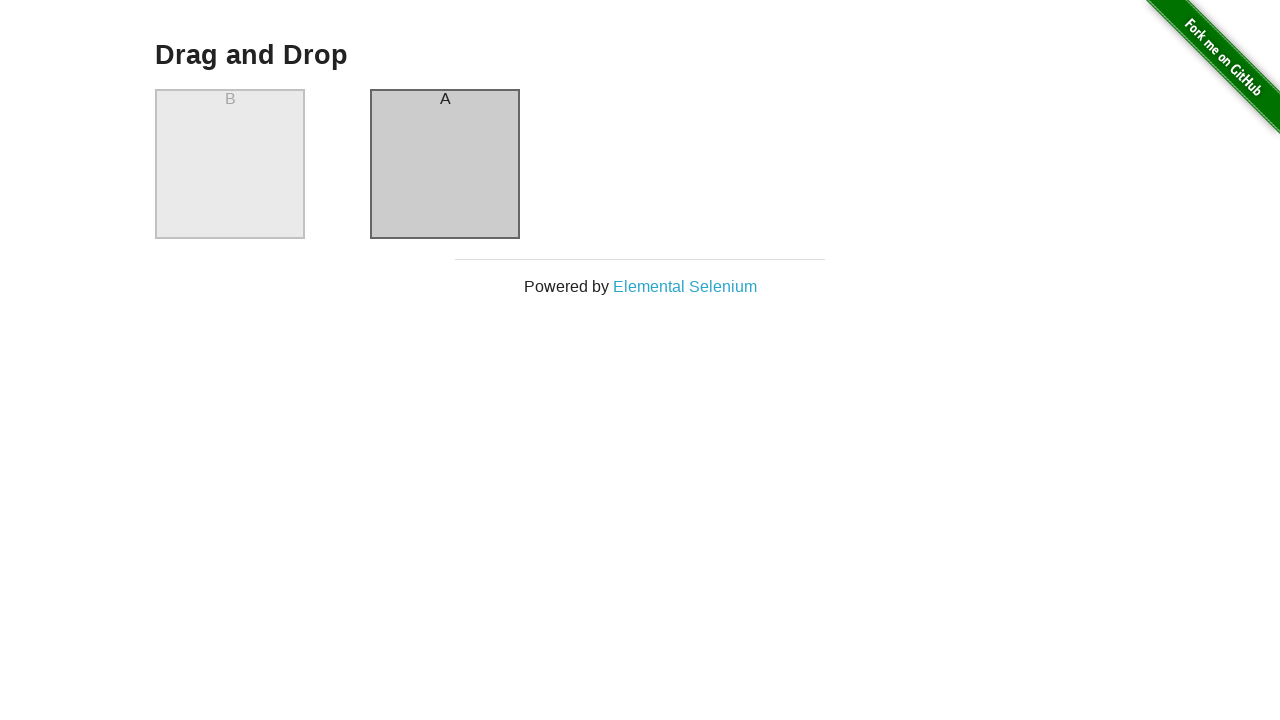

Released mouse button to complete drag and drop by offset at (430, 264)
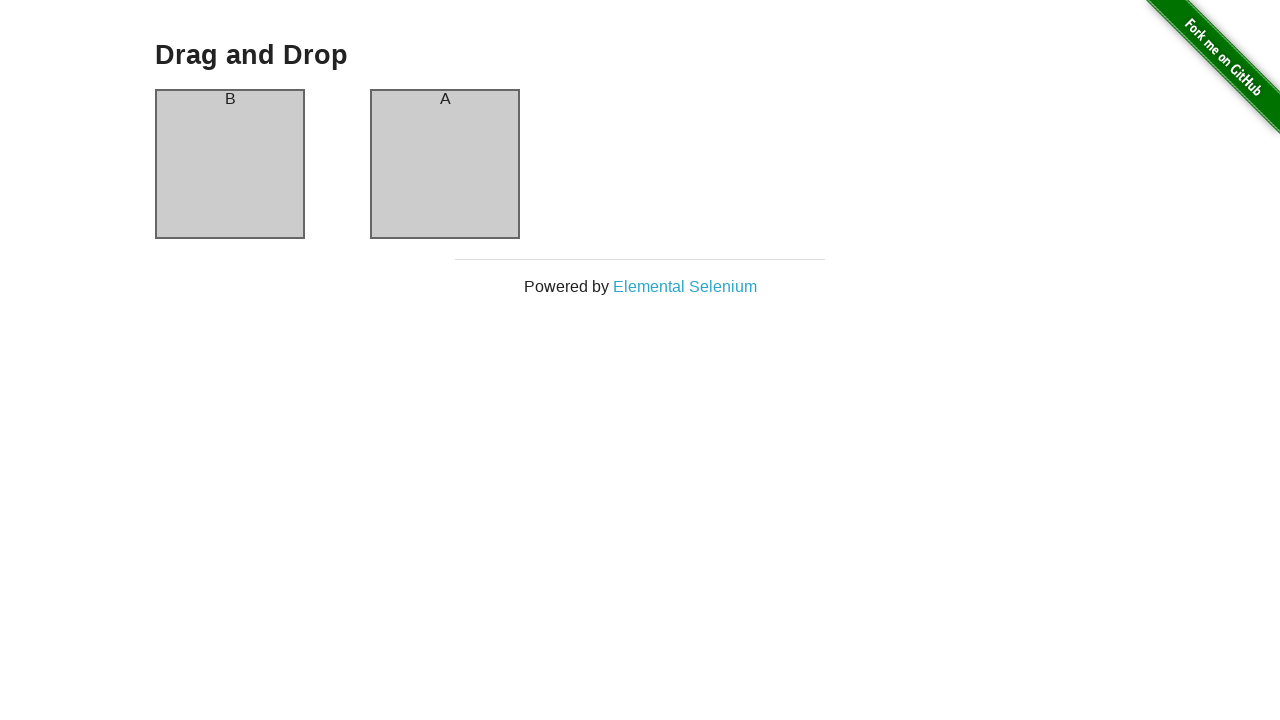

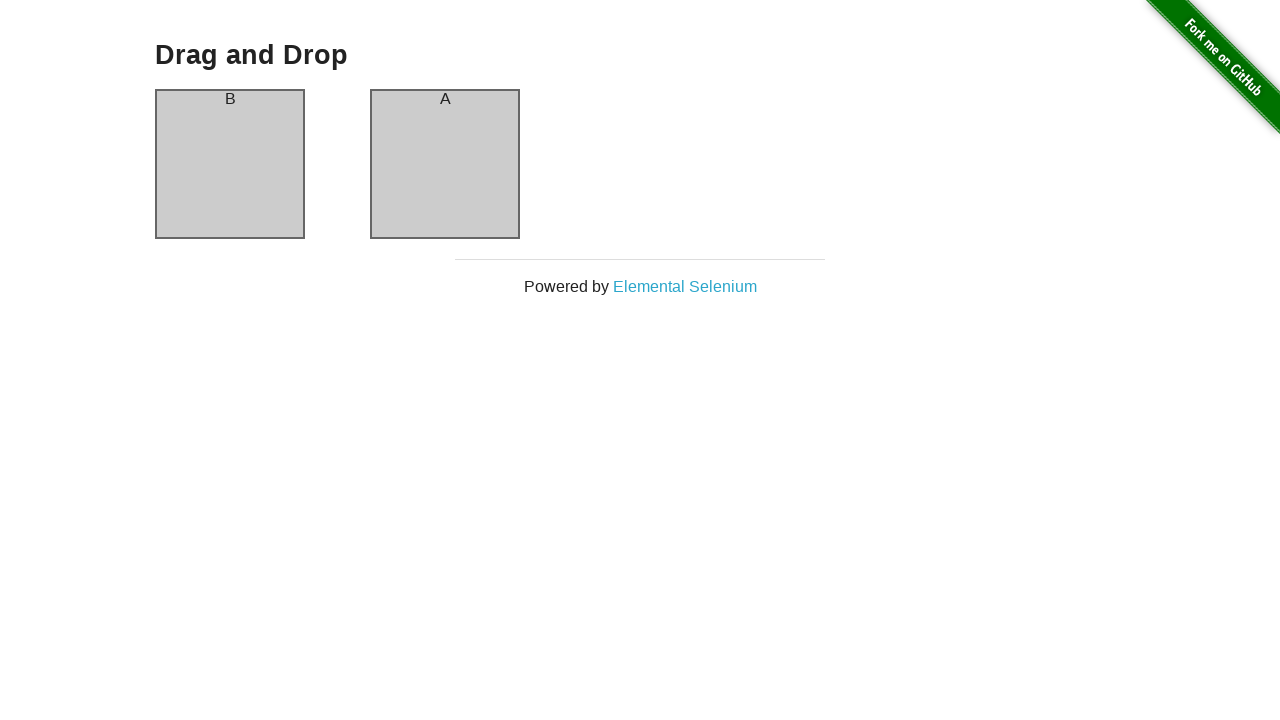